Tests multi-select dropdown functionality by selecting and deselecting options using different methods on a W3Schools example page

Starting URL: https://www.w3schools.com/tags/tryit.asp?filename=tryhtml_select_multiple

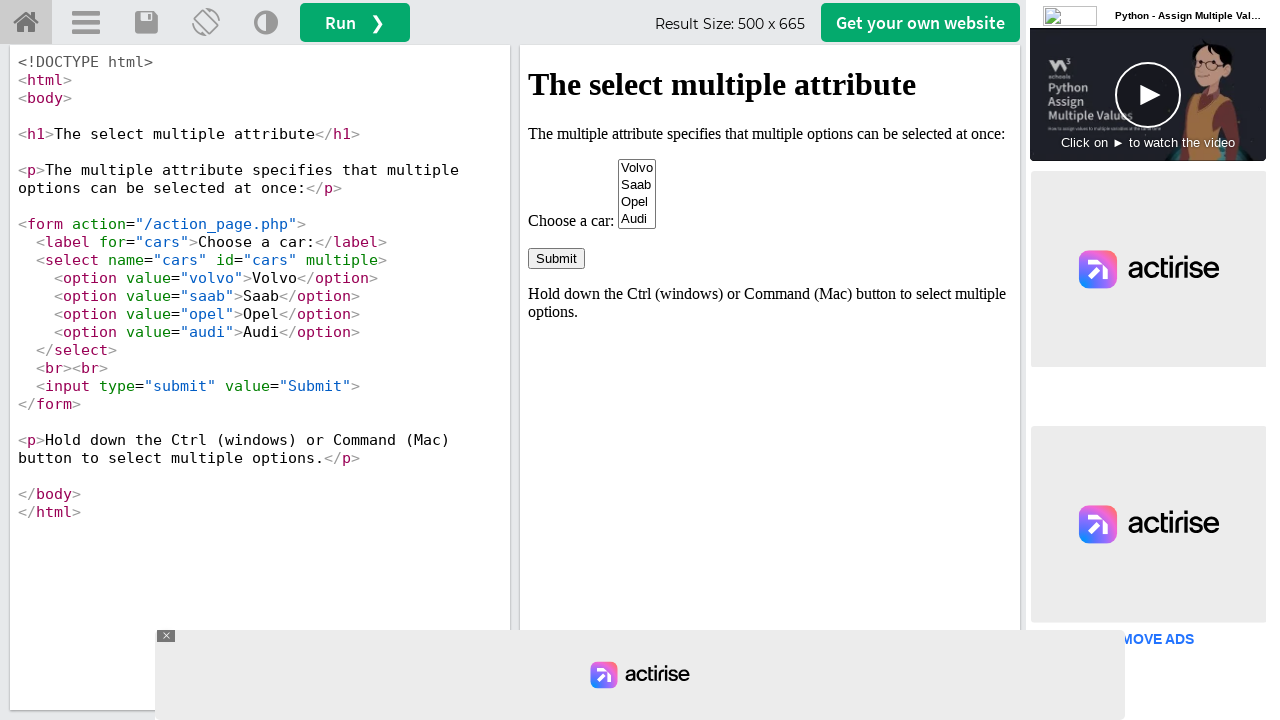

Located iframe containing the example
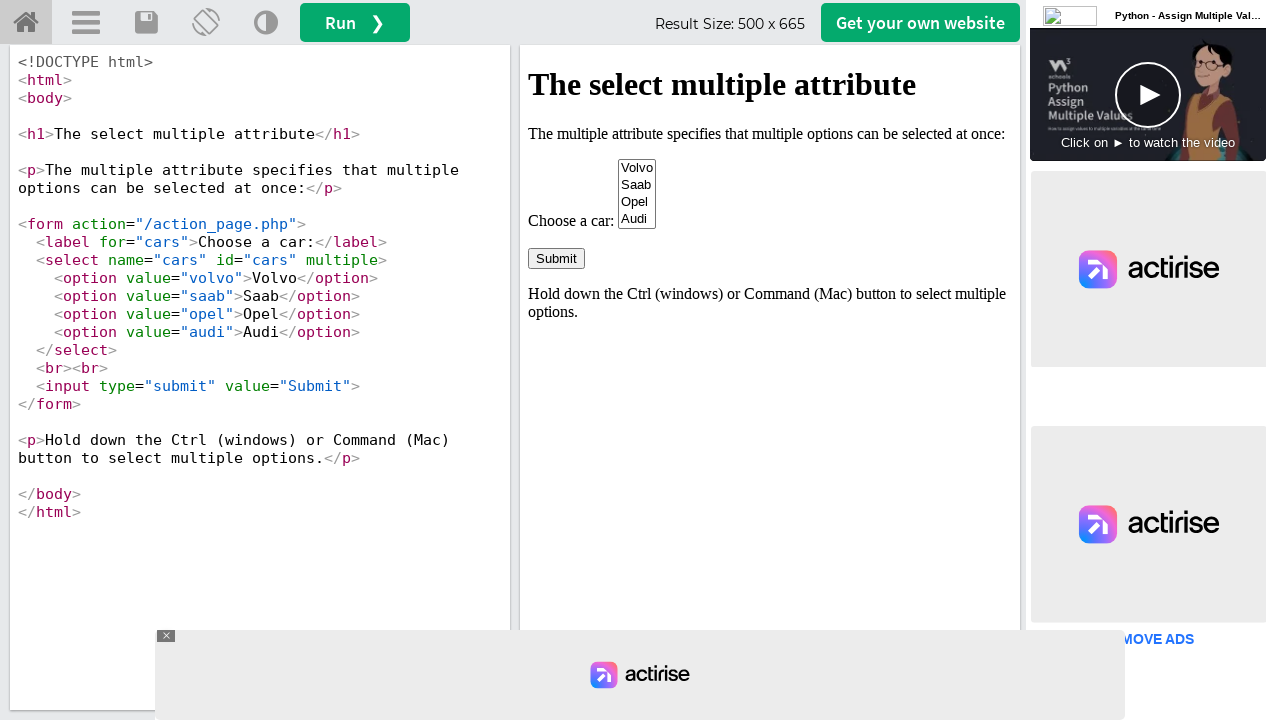

Located multi-select dropdown with id 'cars'
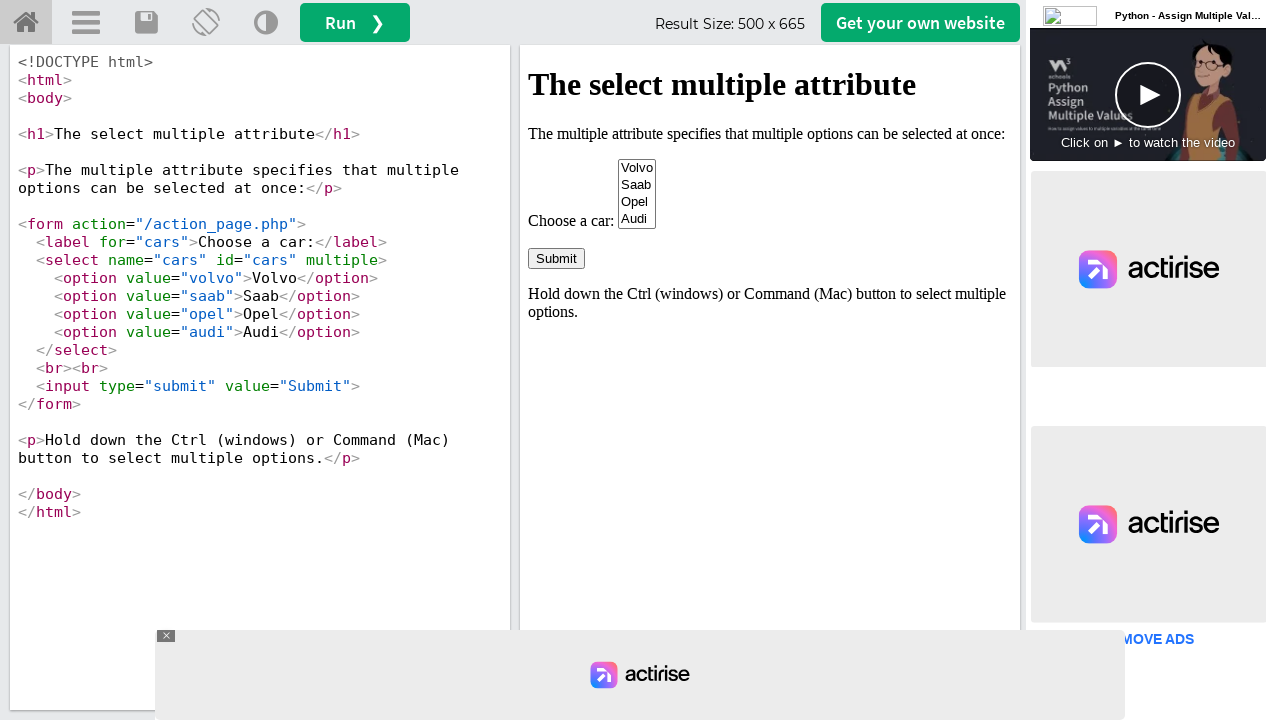

Selected 'Saab' option by index 1 on iframe#iframeResult >> internal:control=enter-frame >> #cars
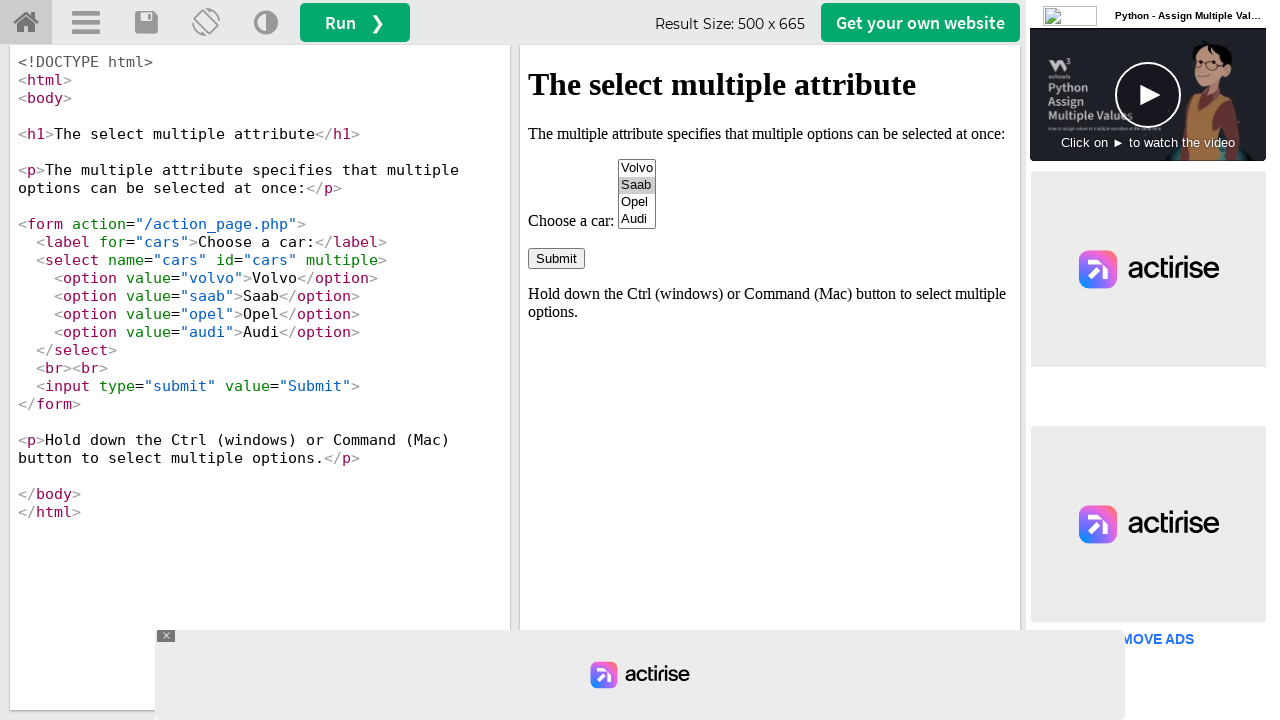

Selected 'Opel' option by value on iframe#iframeResult >> internal:control=enter-frame >> #cars
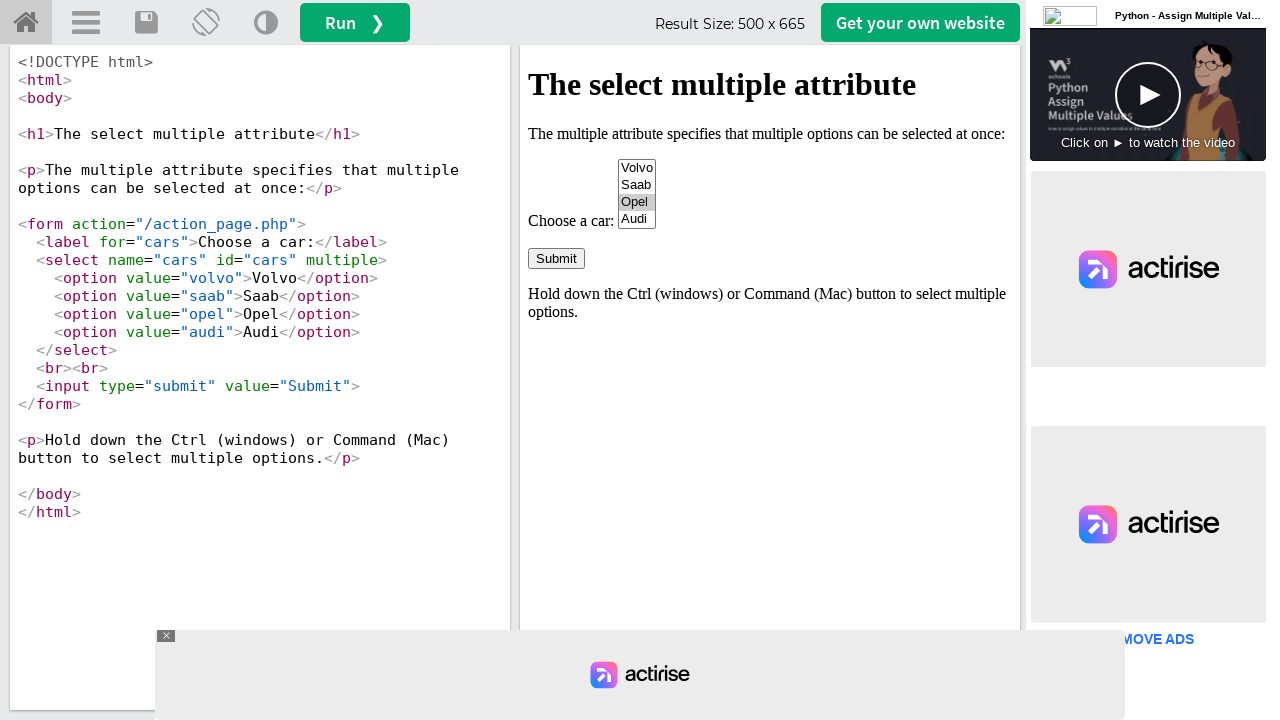

Selected 'Audi' option by label on iframe#iframeResult >> internal:control=enter-frame >> #cars
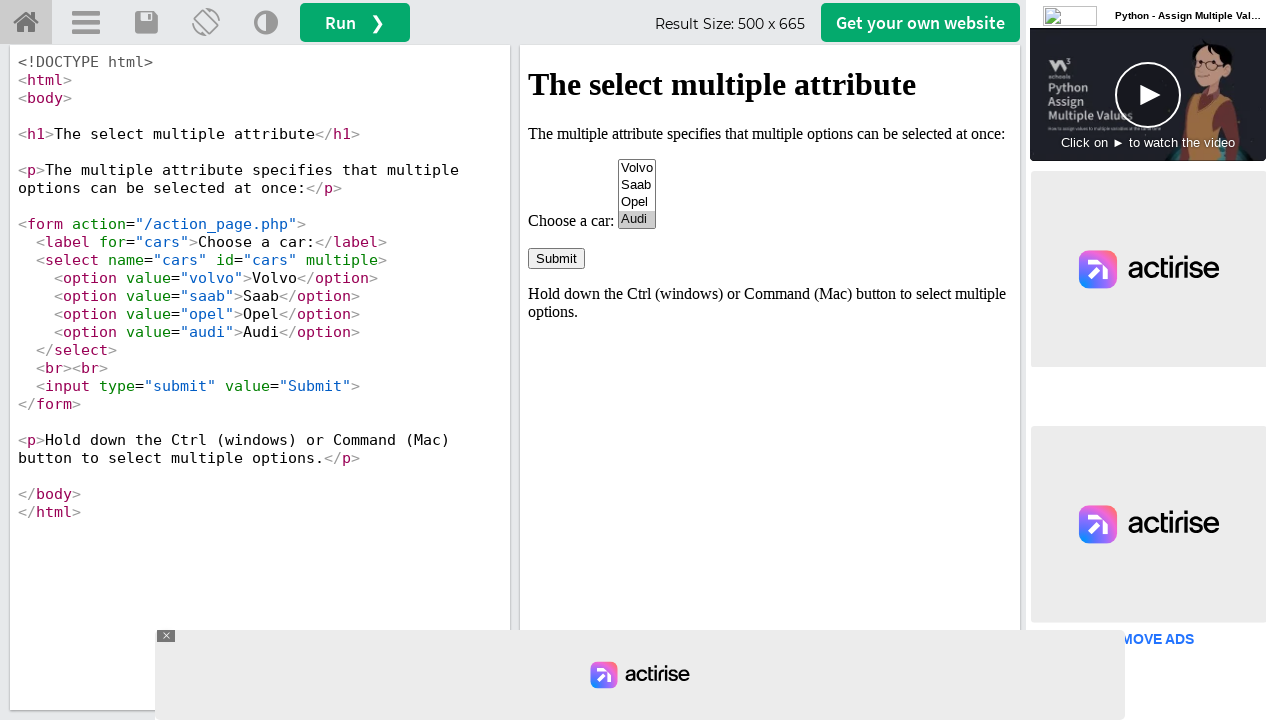

Waited 2 seconds to observe selections
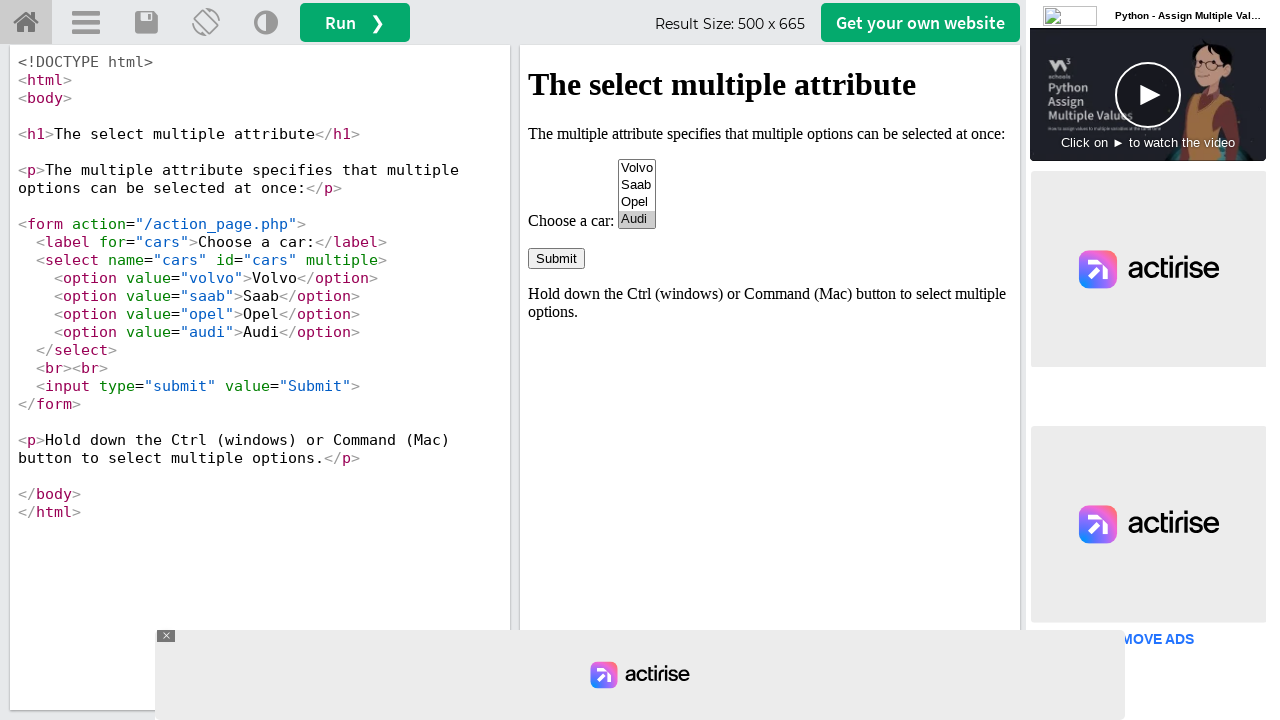

Deselected all options by passing empty list on iframe#iframeResult >> internal:control=enter-frame >> #cars
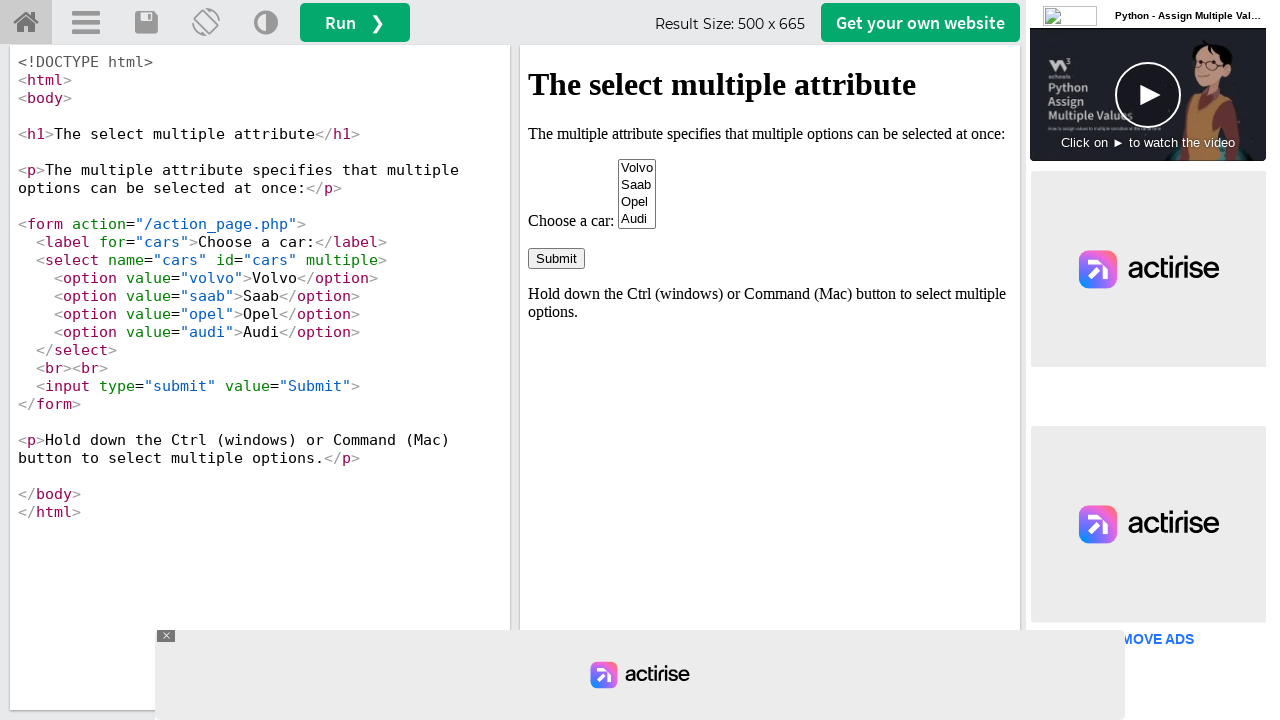

Waited 2 seconds to observe cleared selection
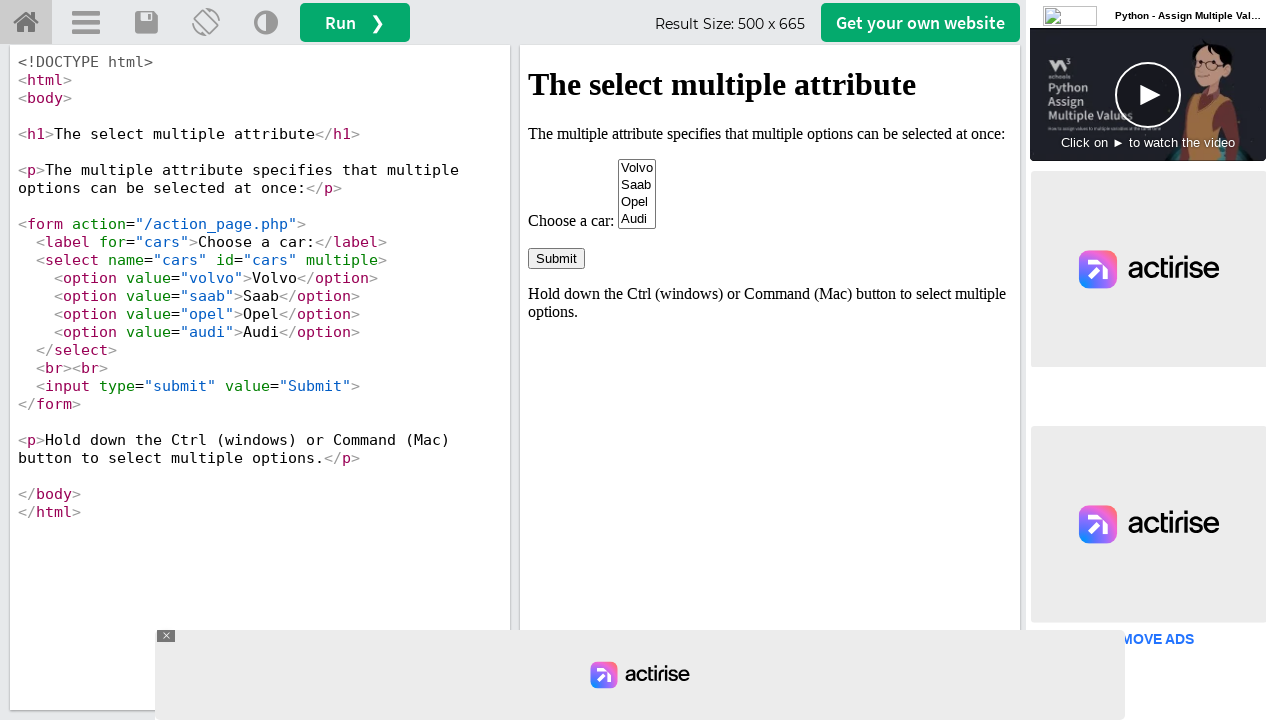

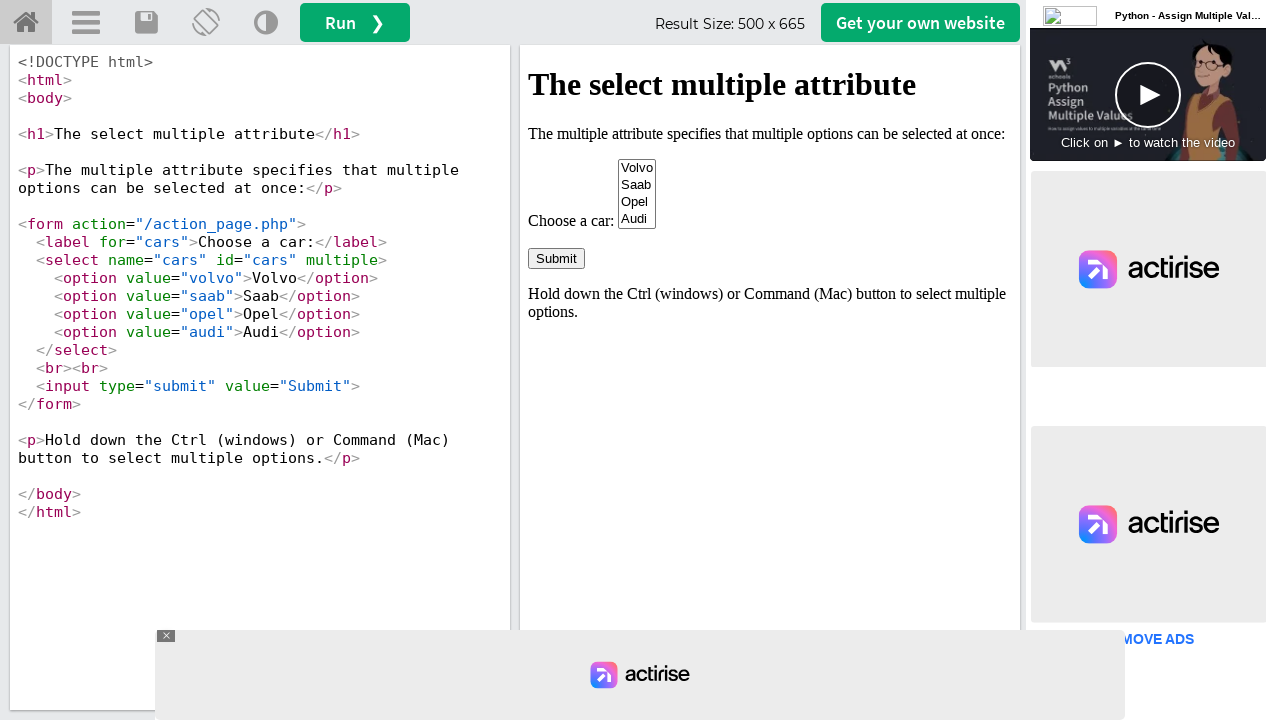